Tests JavaScript alert handling by clicking a button that triggers an alert and then accepting the alert dialog

Starting URL: https://the-internet.herokuapp.com/javascript_alerts

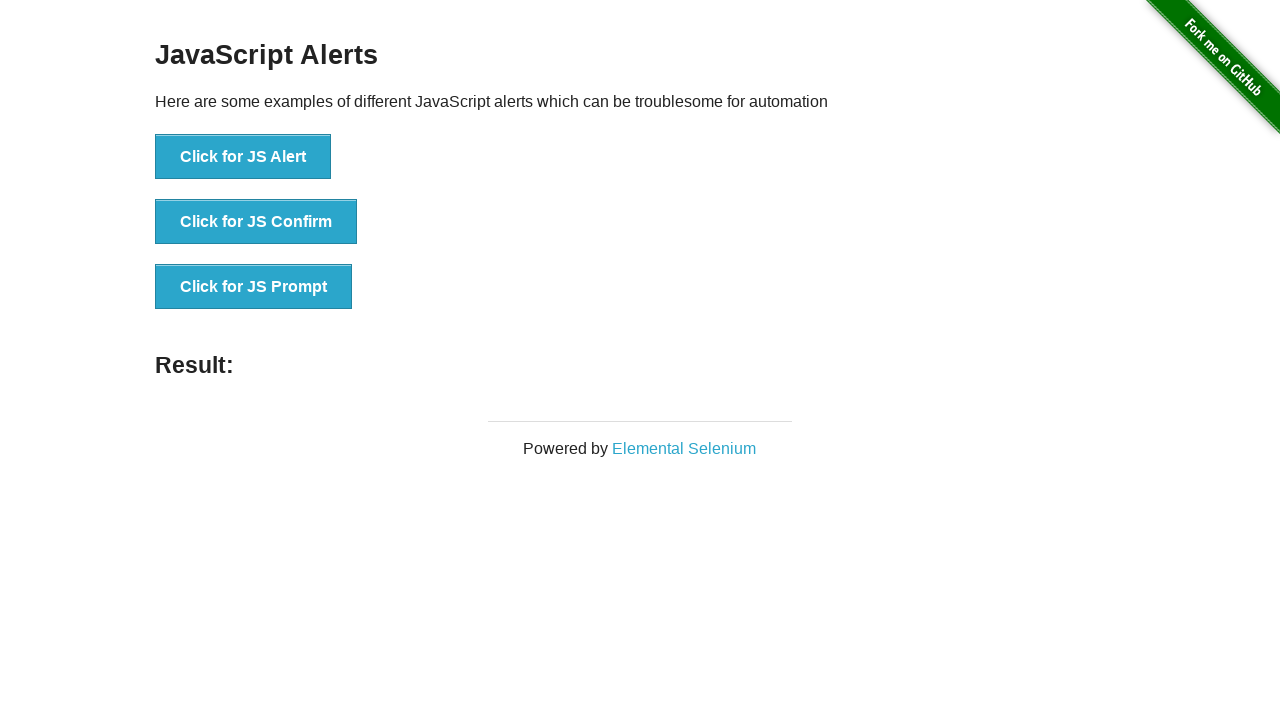

Clicked the first alert button to trigger JavaScript alert at (243, 157) on xpath=//*[@id='content']/div/ul/li[1]/button
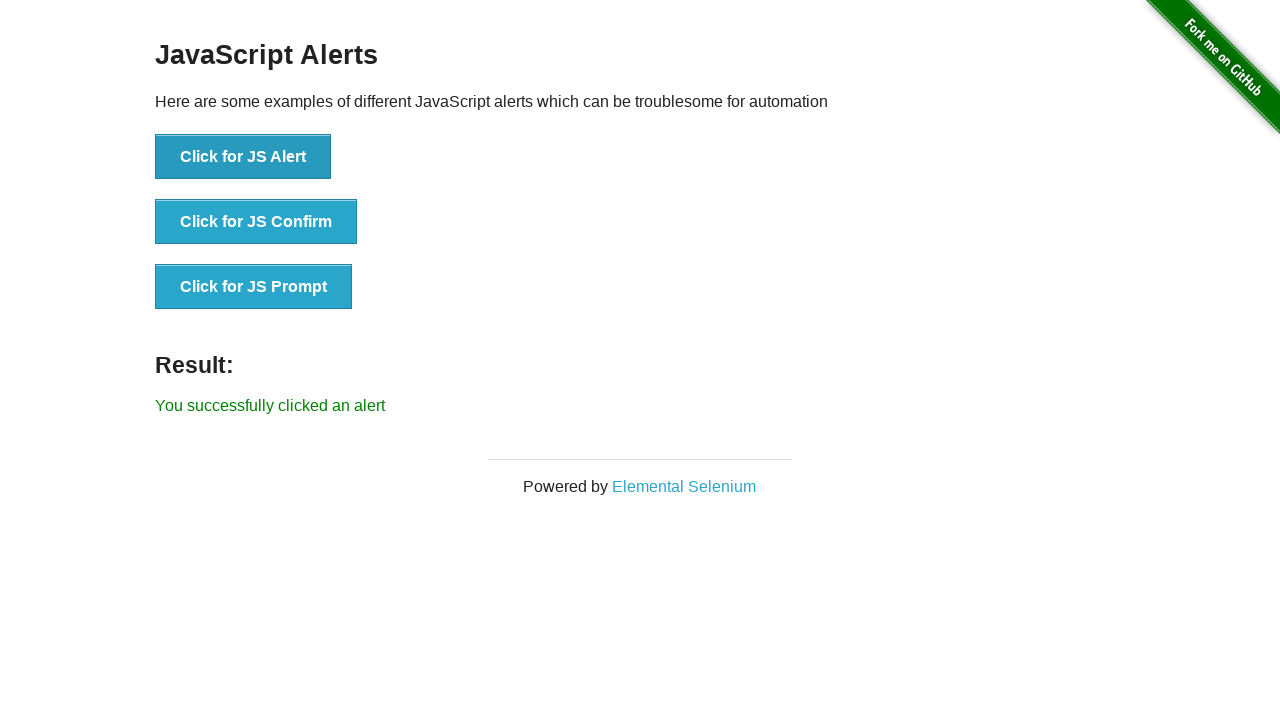

Set up dialog handler to automatically accept alerts
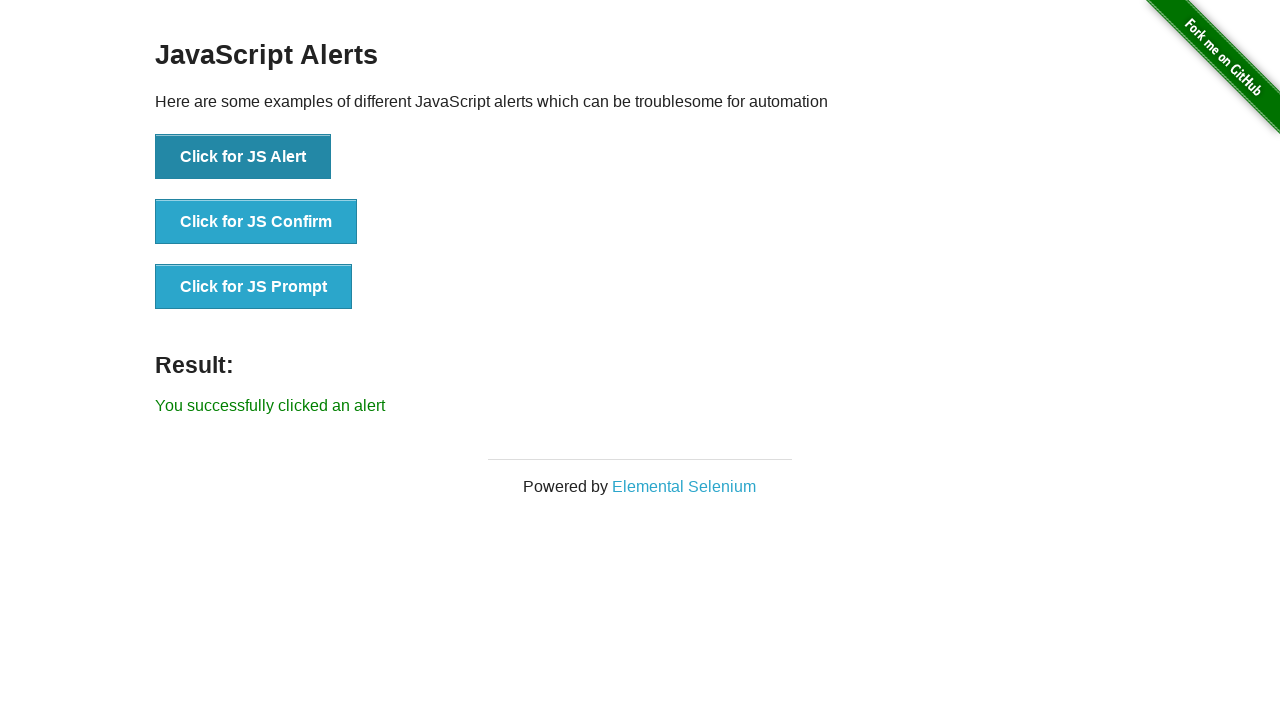

Clicked the alert button again with dialog handler ready at (243, 157) on xpath=//*[@id='content']/div/ul/li[1]/button
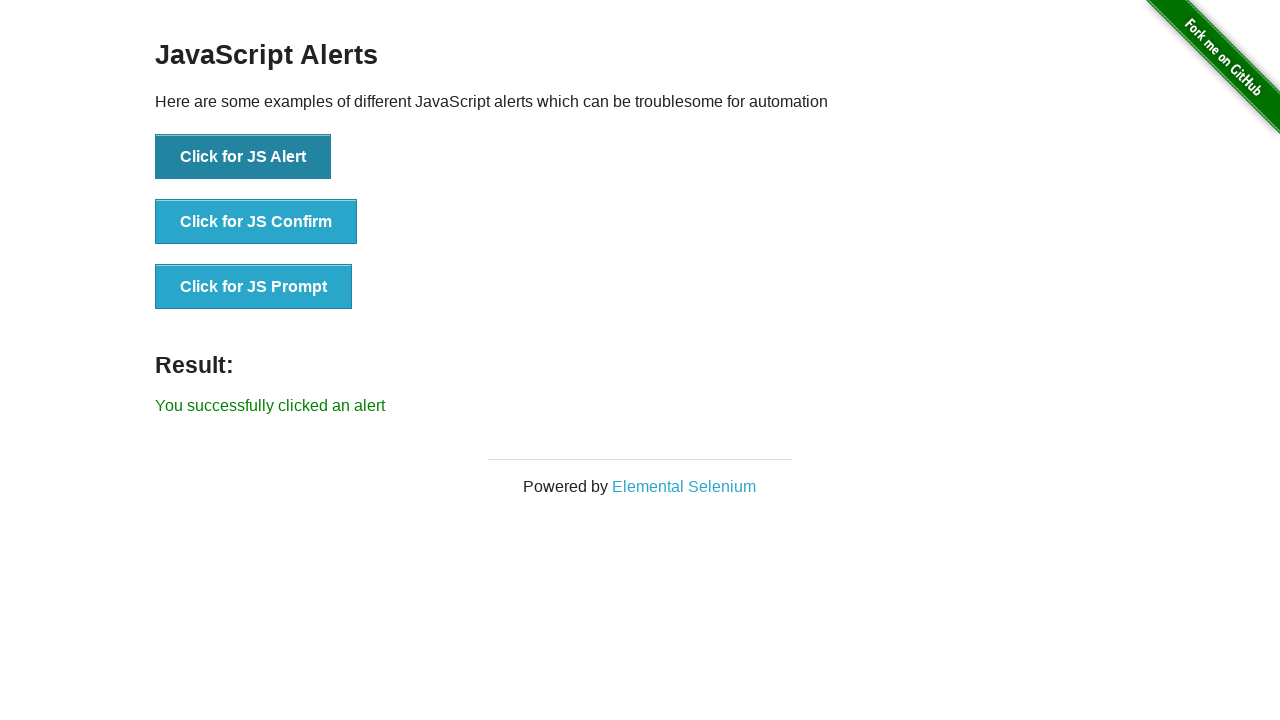

Alert was accepted and result element appeared
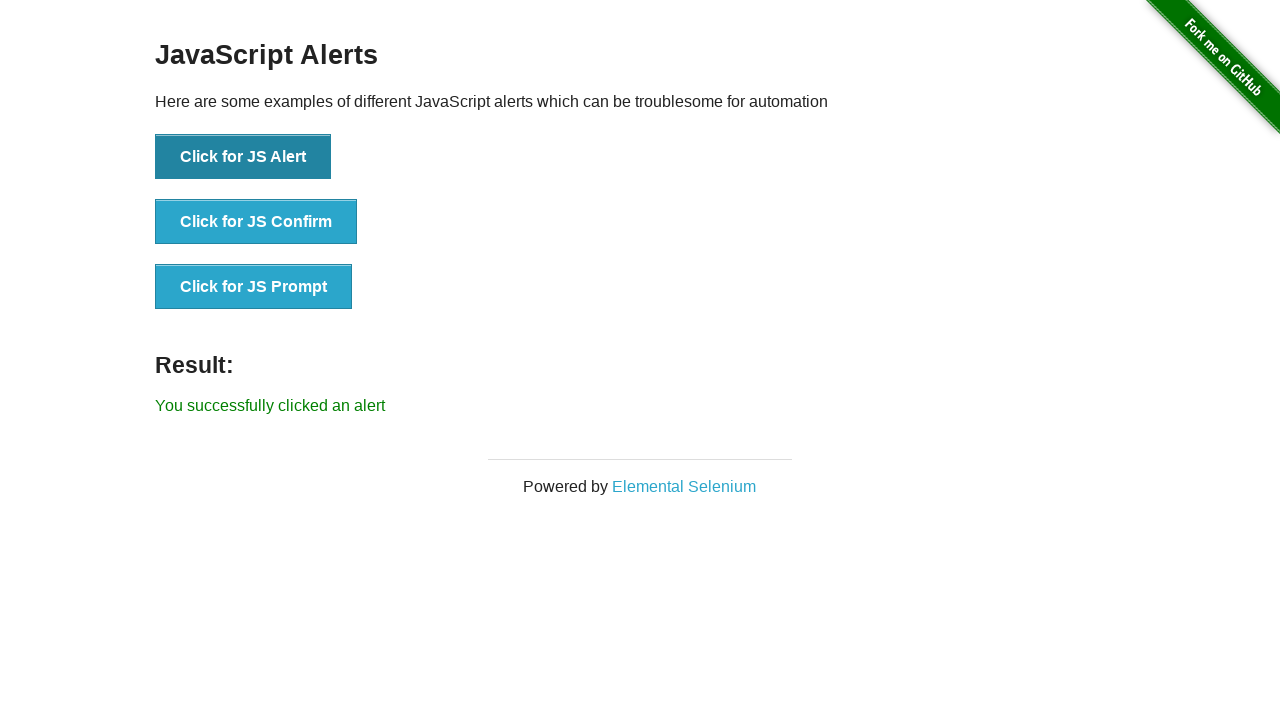

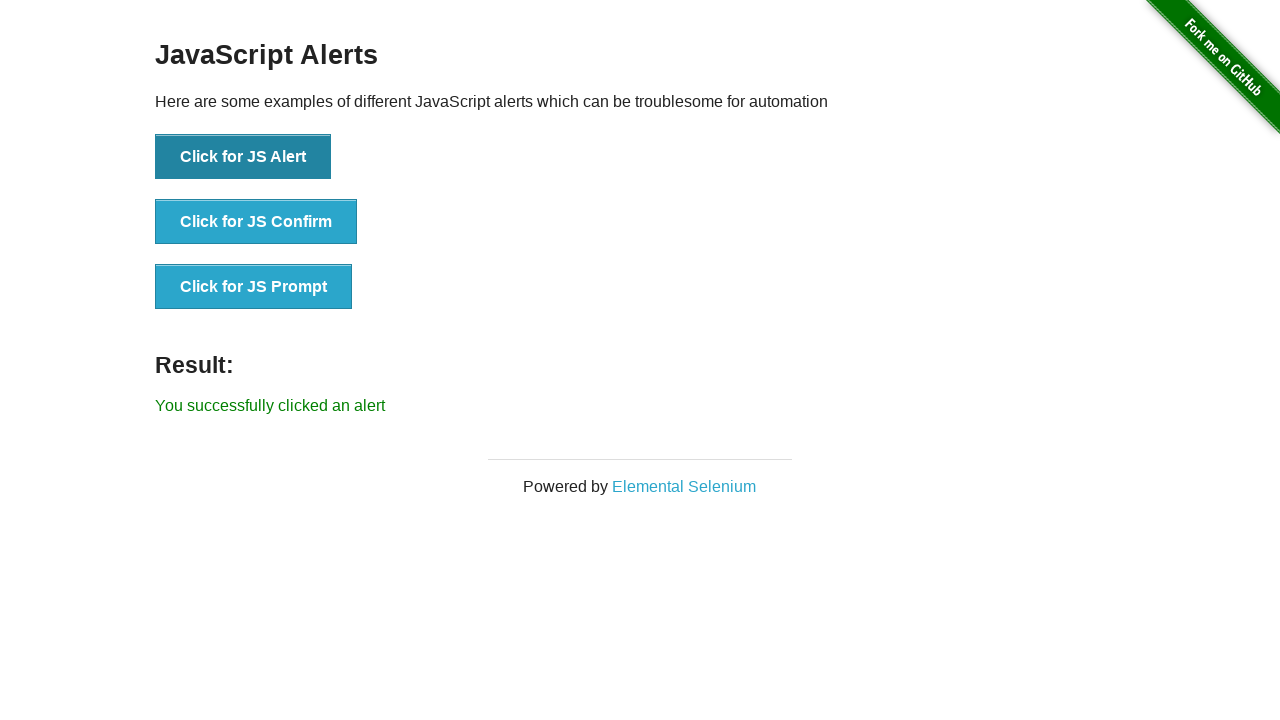